Tests marking individual todo items as complete by clicking their toggle checkboxes

Starting URL: https://demo.playwright.dev/todomvc

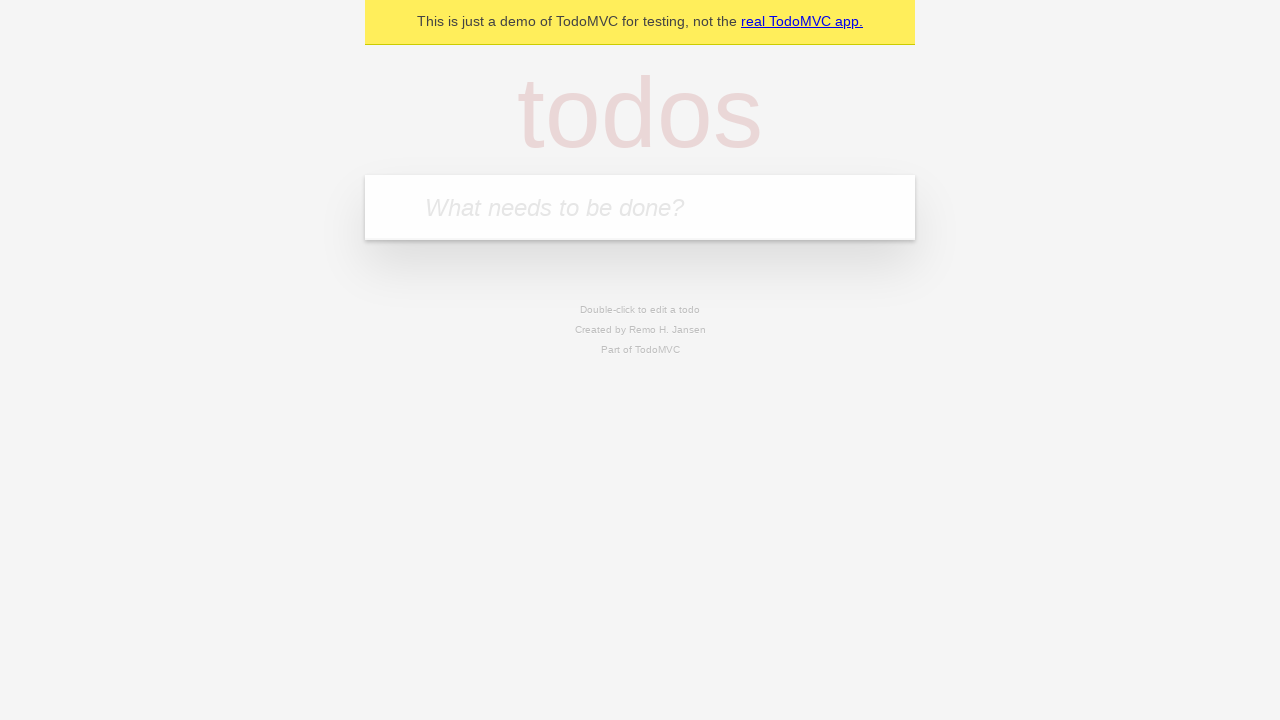

Filled new todo input with 'buy some cheese' on .new-todo
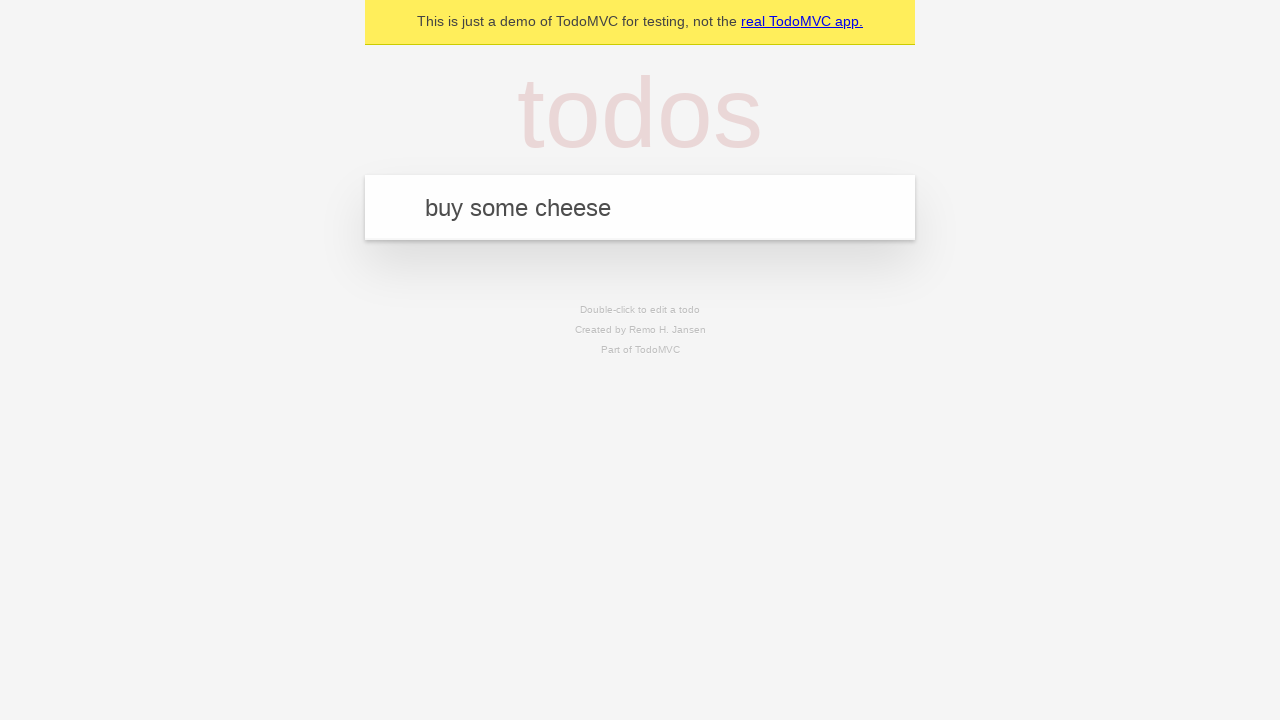

Pressed Enter to create first todo item on .new-todo
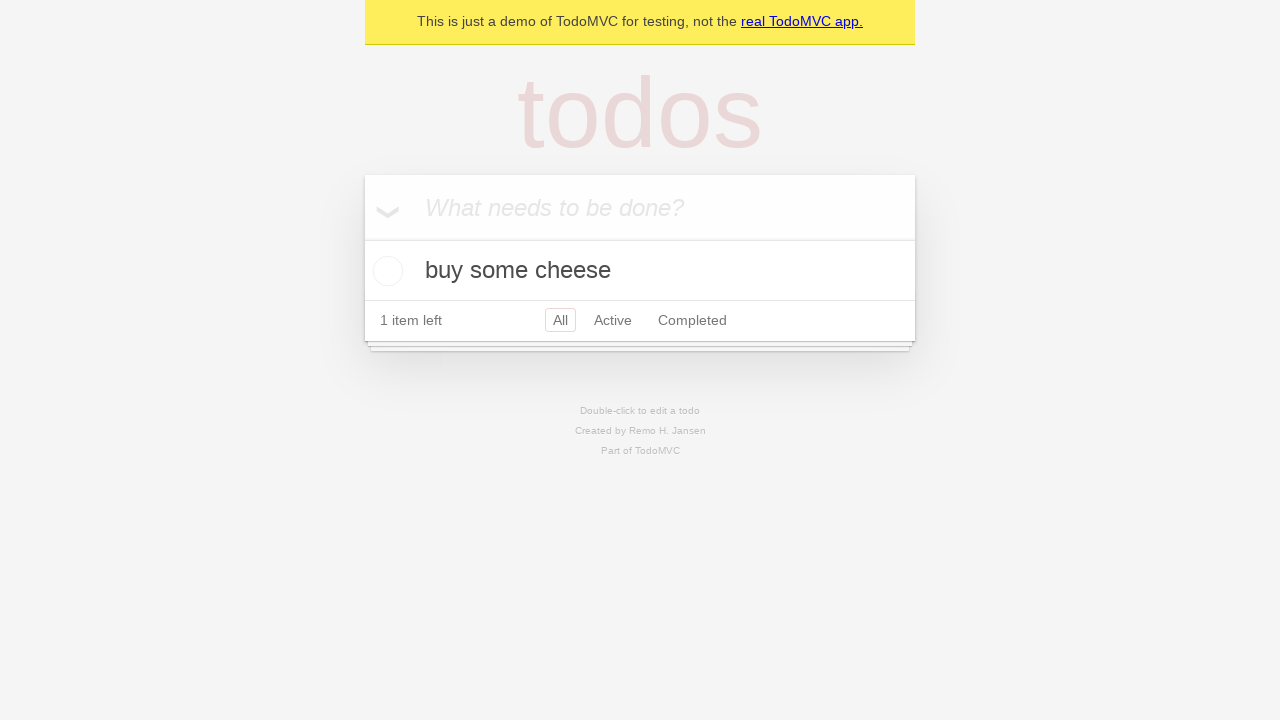

Filled new todo input with 'feed the cat' on .new-todo
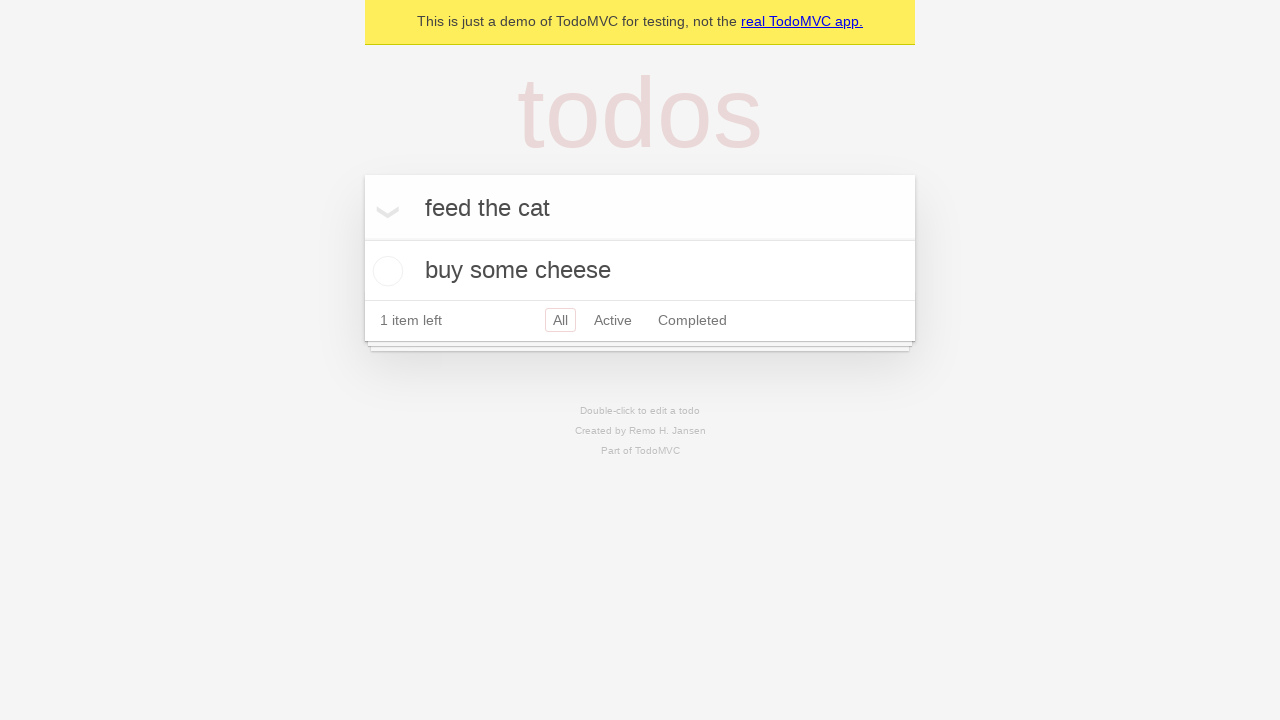

Pressed Enter to create second todo item on .new-todo
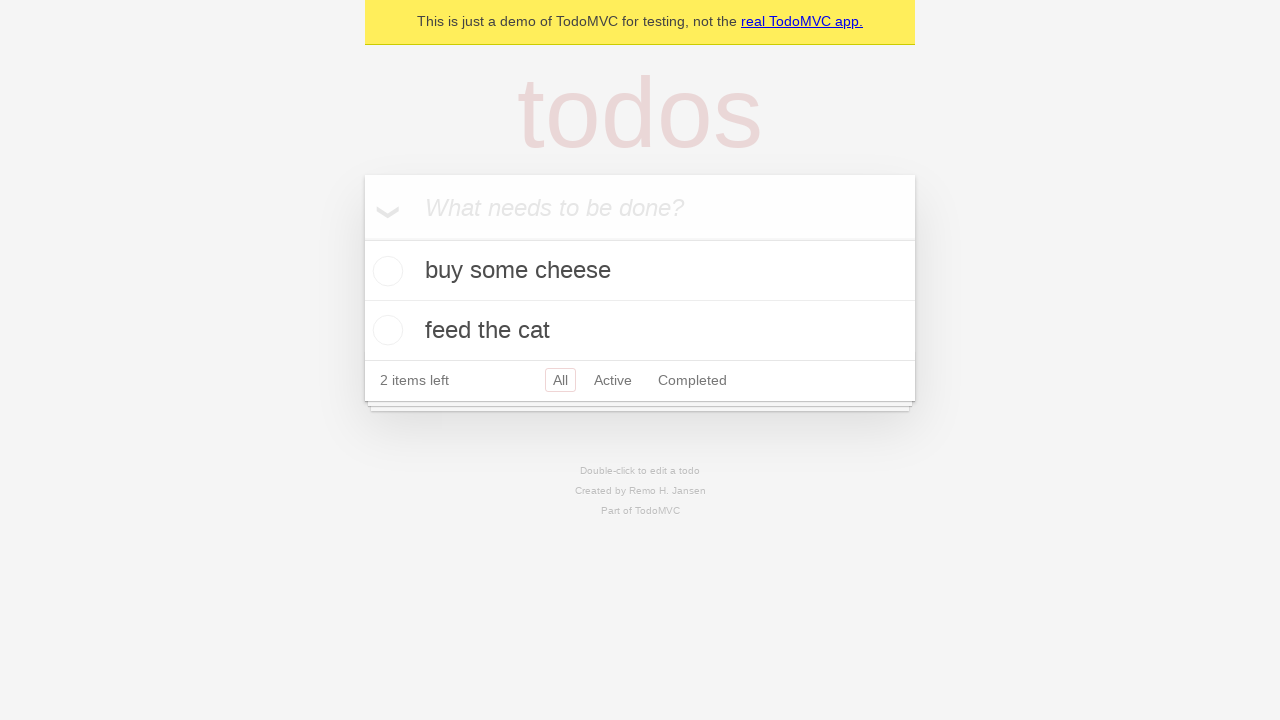

Marked first todo item 'buy some cheese' as complete at (385, 271) on .todo-list li >> nth=0 >> .toggle
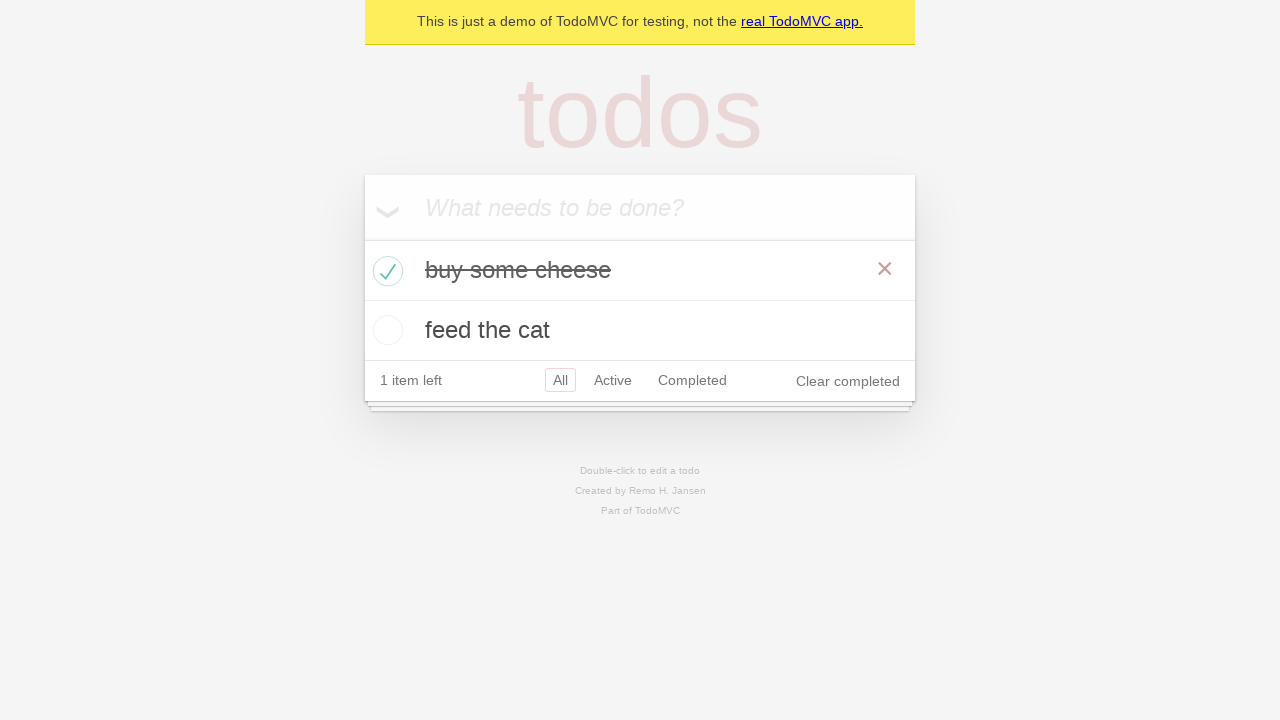

Marked second todo item 'feed the cat' as complete at (385, 330) on .todo-list li >> nth=1 >> .toggle
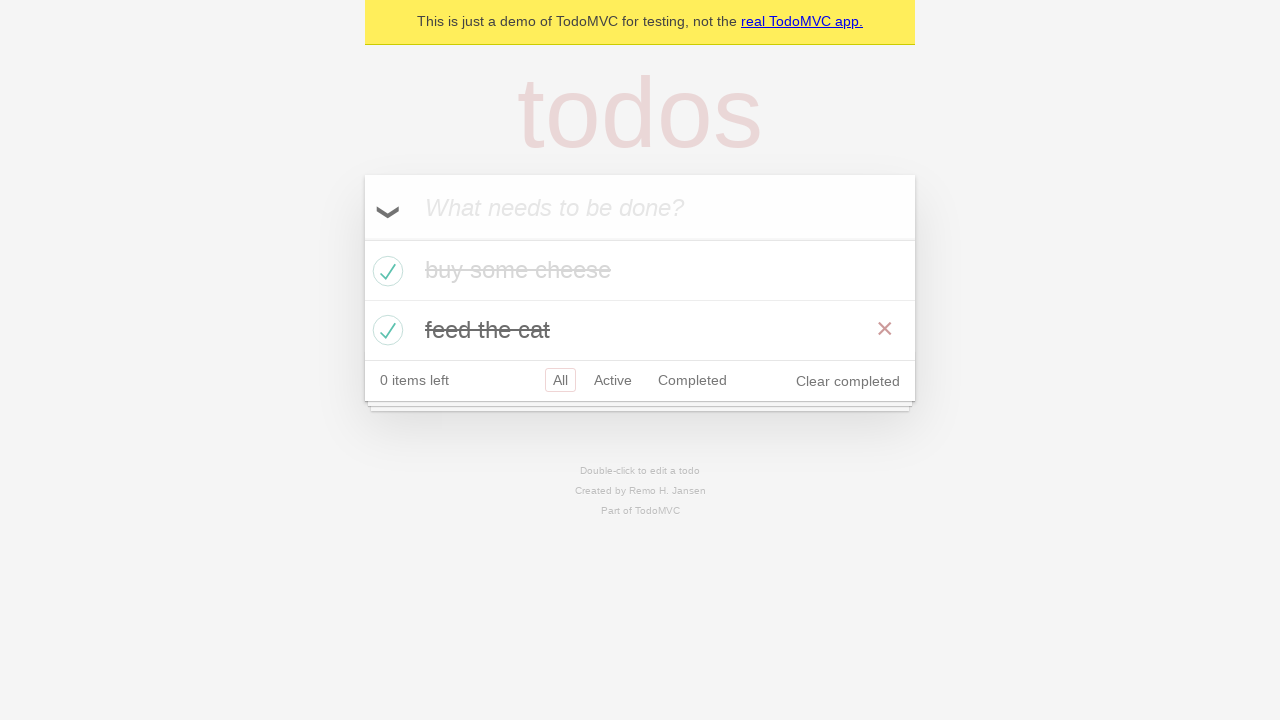

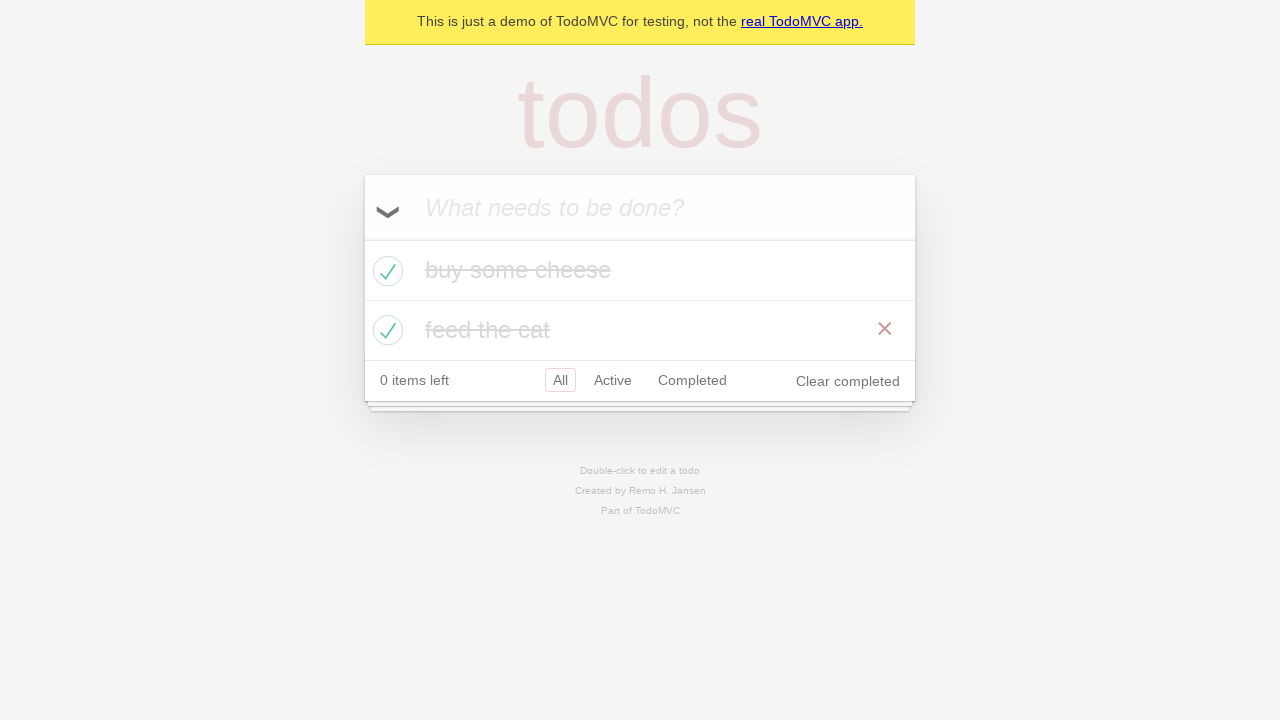